Tests navigation by clicking the Database Test button in the app bar and then navigating back

Starting URL: https://ashean.github.io/very_good_test/

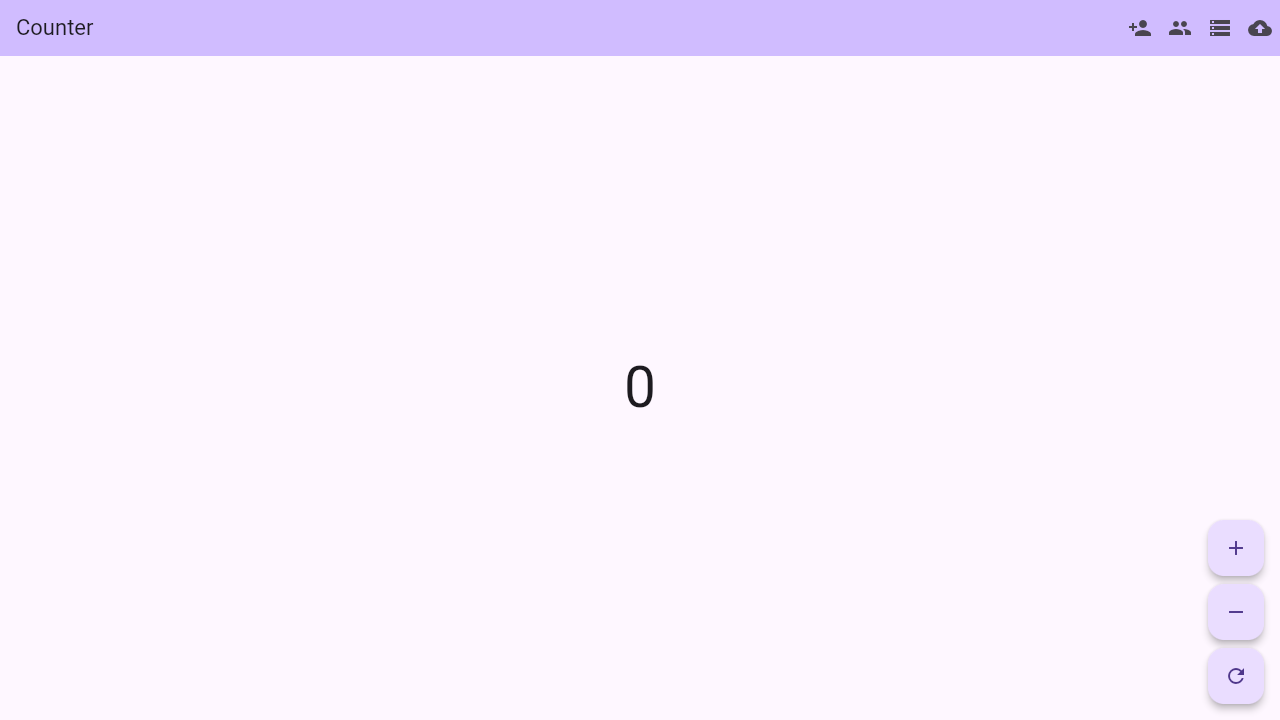

Waited for page to reach networkidle state
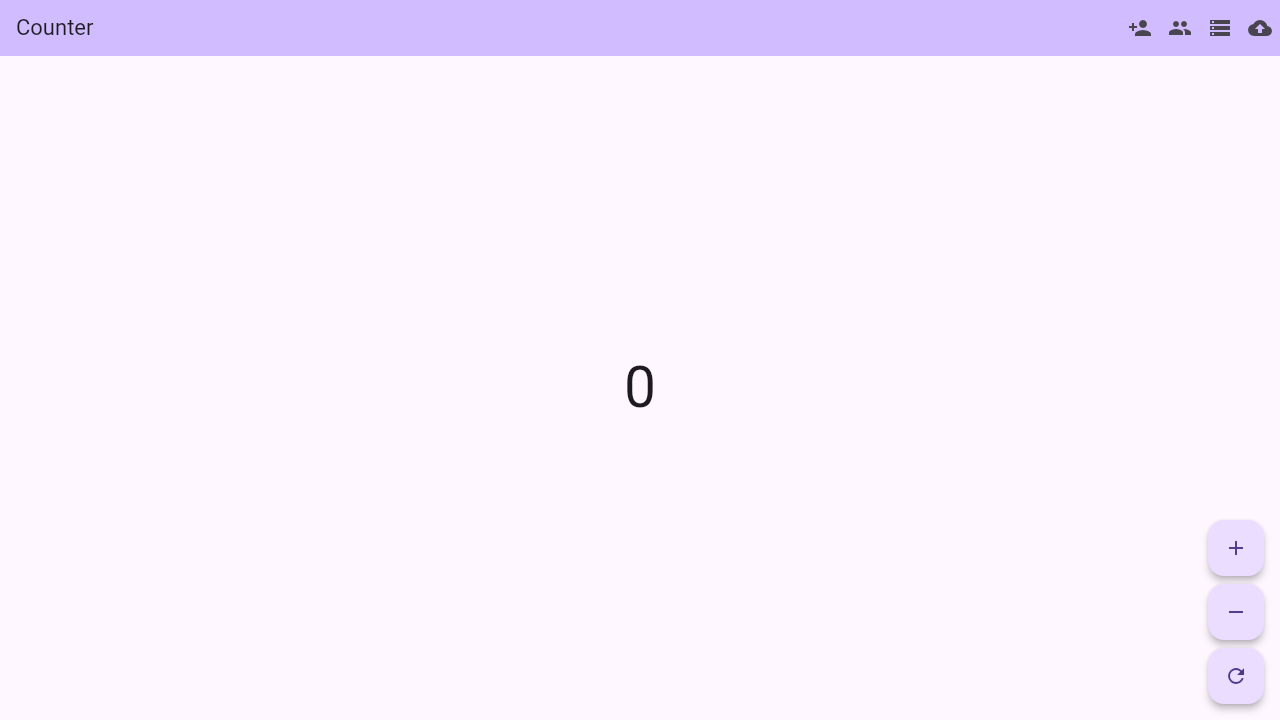

Waited 3 seconds for Flutter to fully load
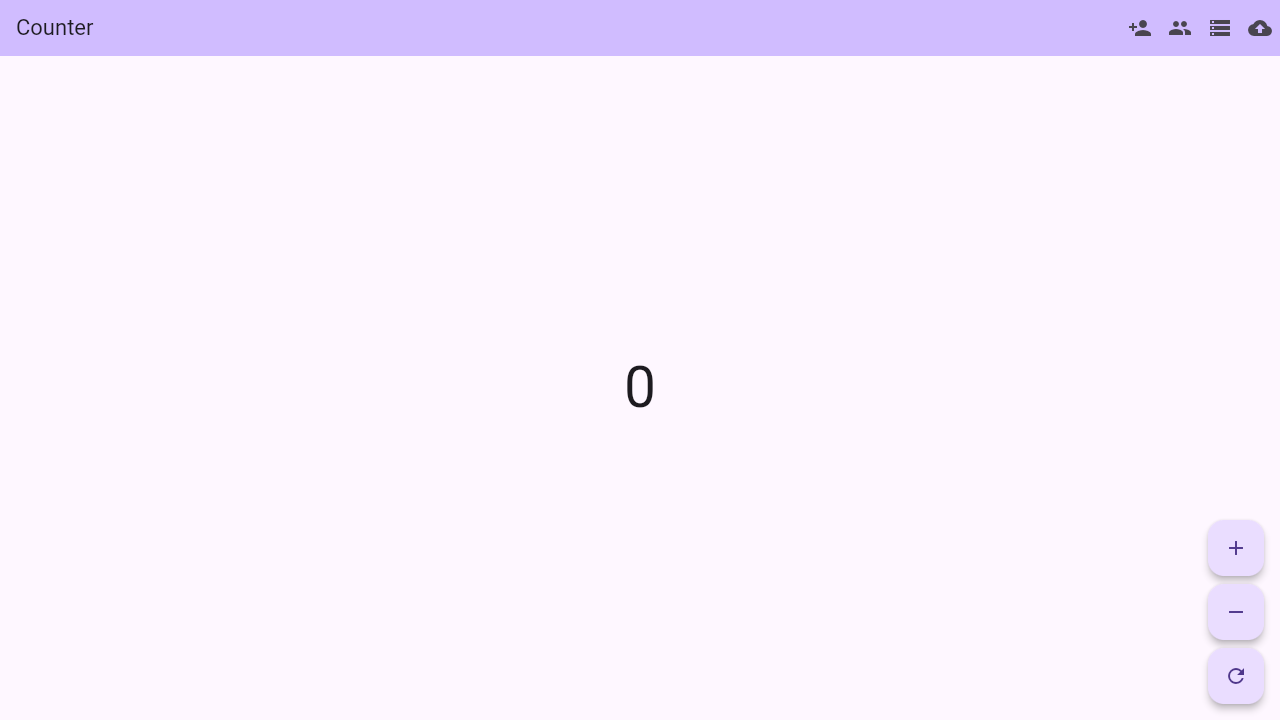

Located the Database Test button in the app bar
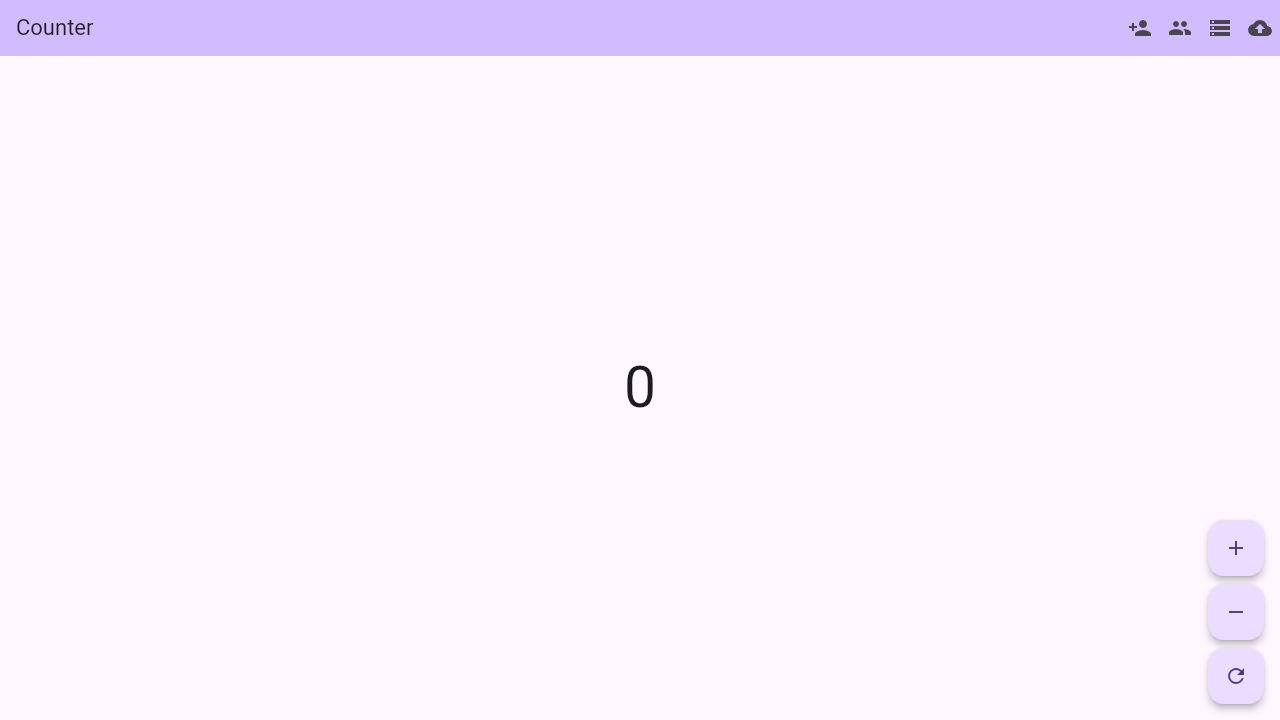

Clicked the Database Test button to navigate at (1220, 28) on [role='button'] >> internal:has-text="Database Test"i >> internal:or="[title*='D
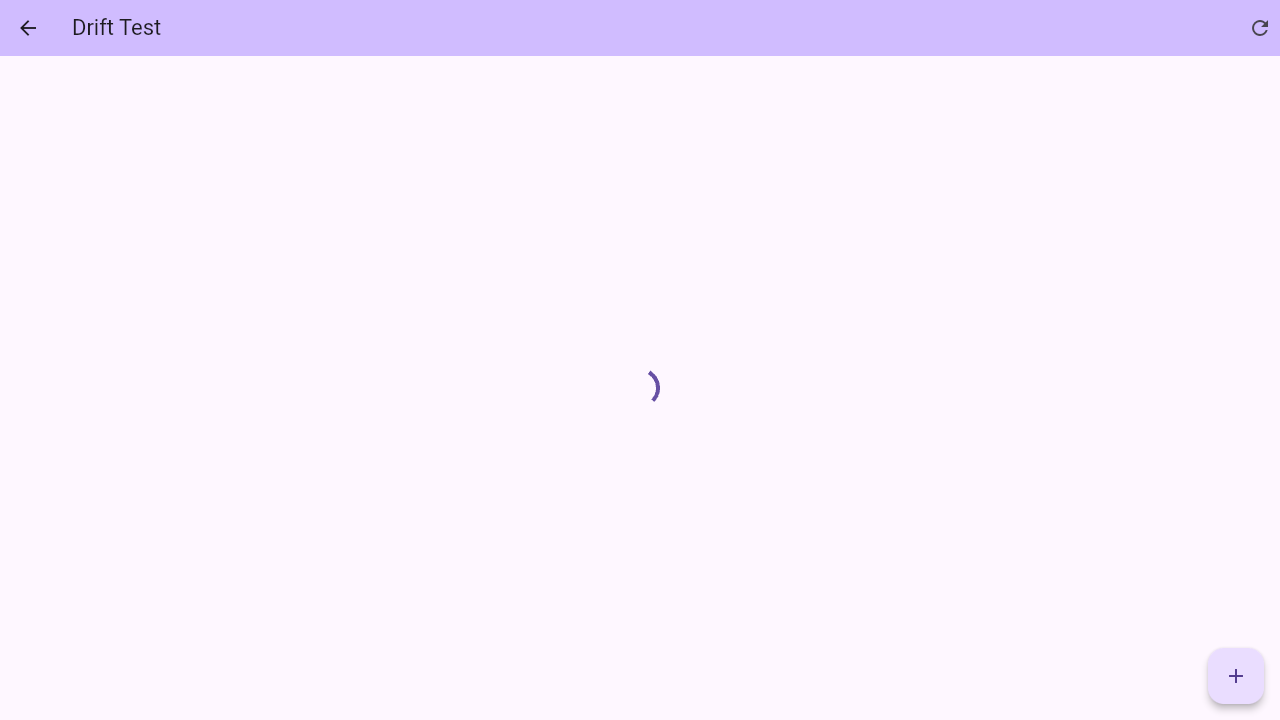

Waited 2 seconds for Database Test page to load
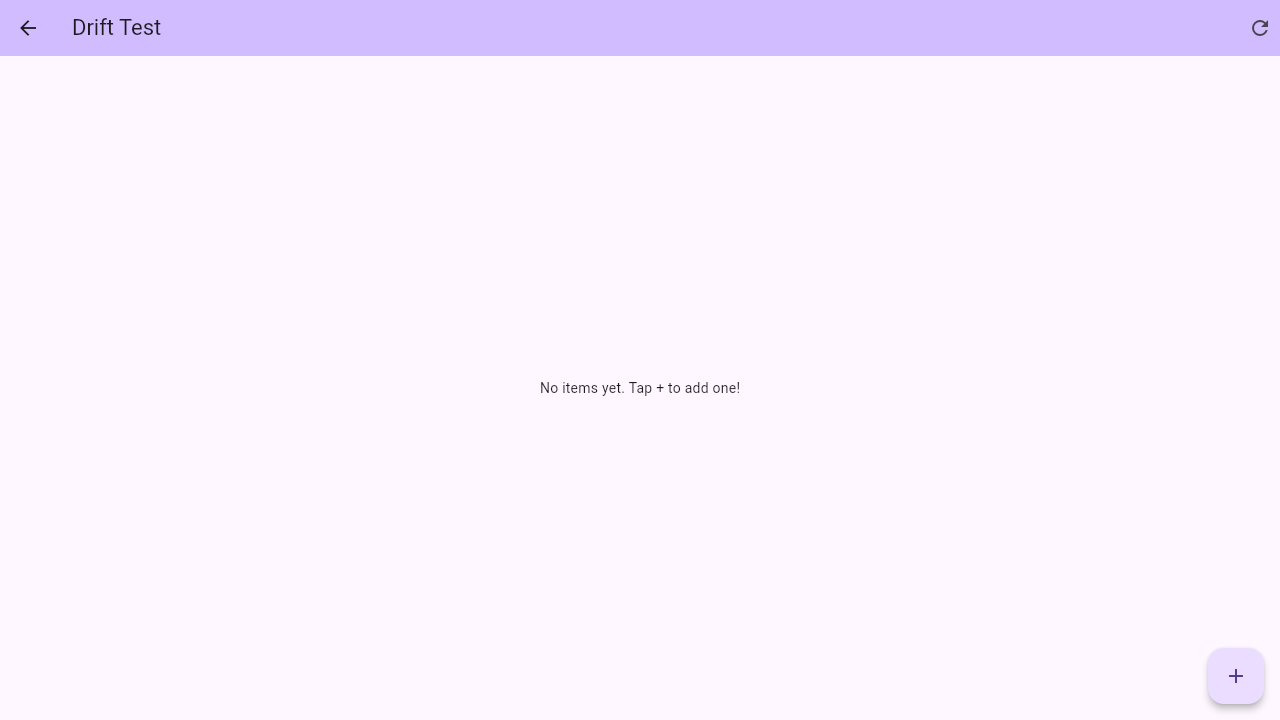

Located the back button in the app bar
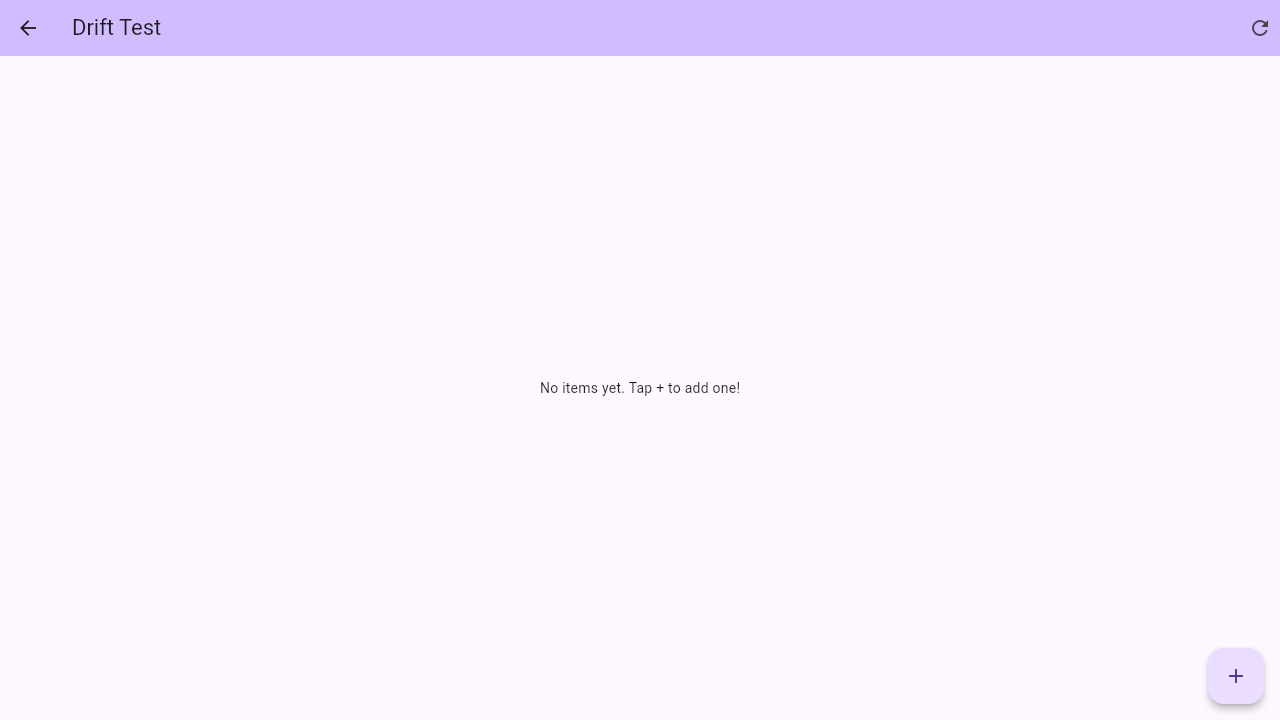

Confirmed back button is visible
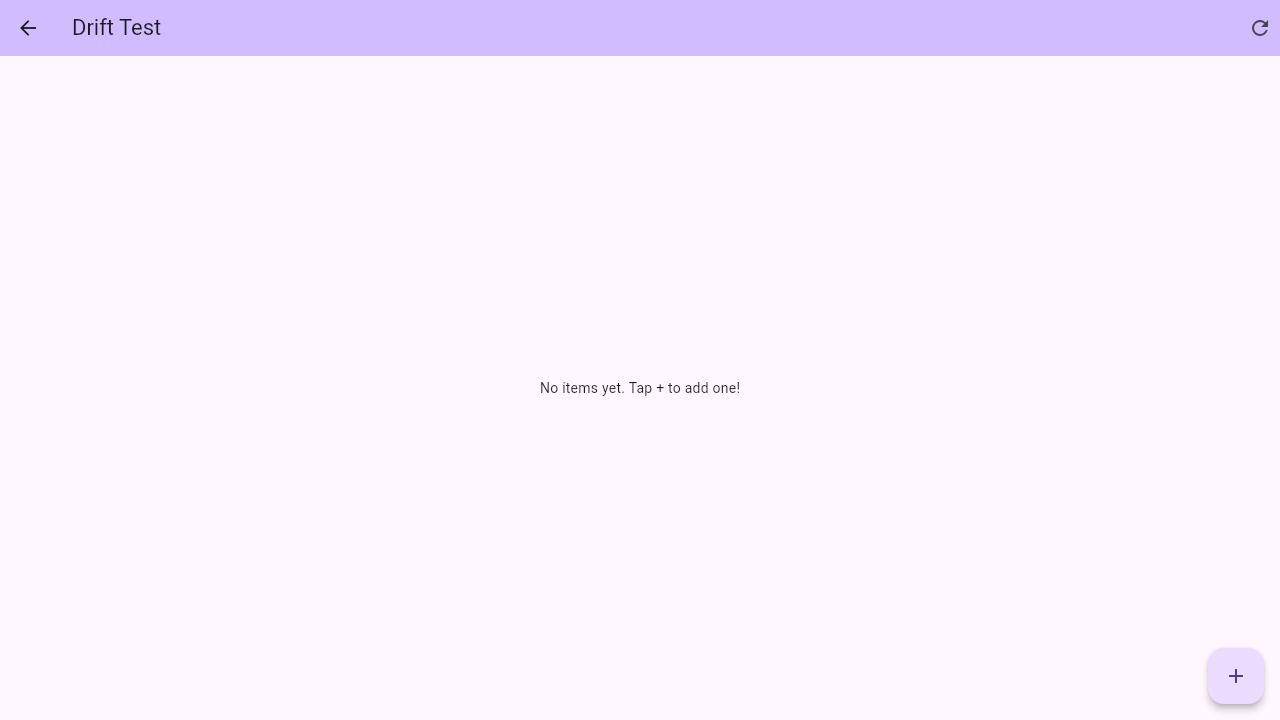

Clicked the back button to navigate back at (28, 28) on [role='button'] >> internal:has-text="Back"i >> internal:or="flt-semantics[role=
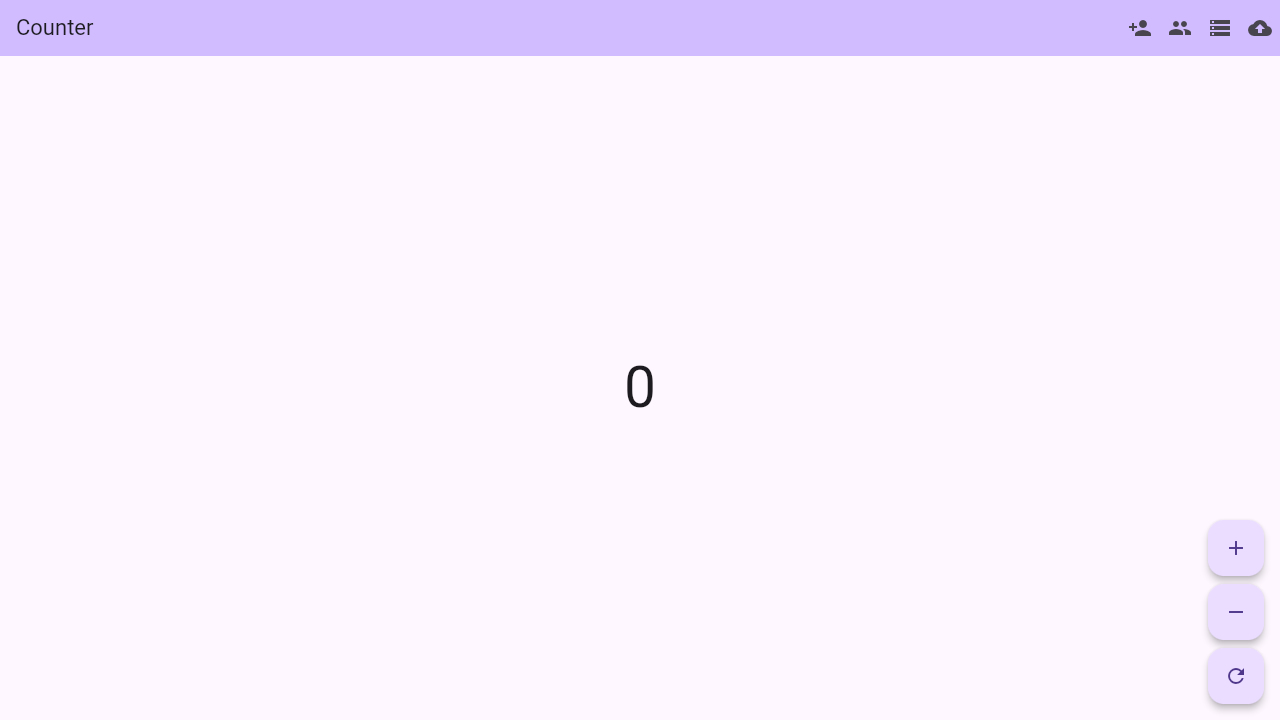

Waited 1 second for navigation back to complete
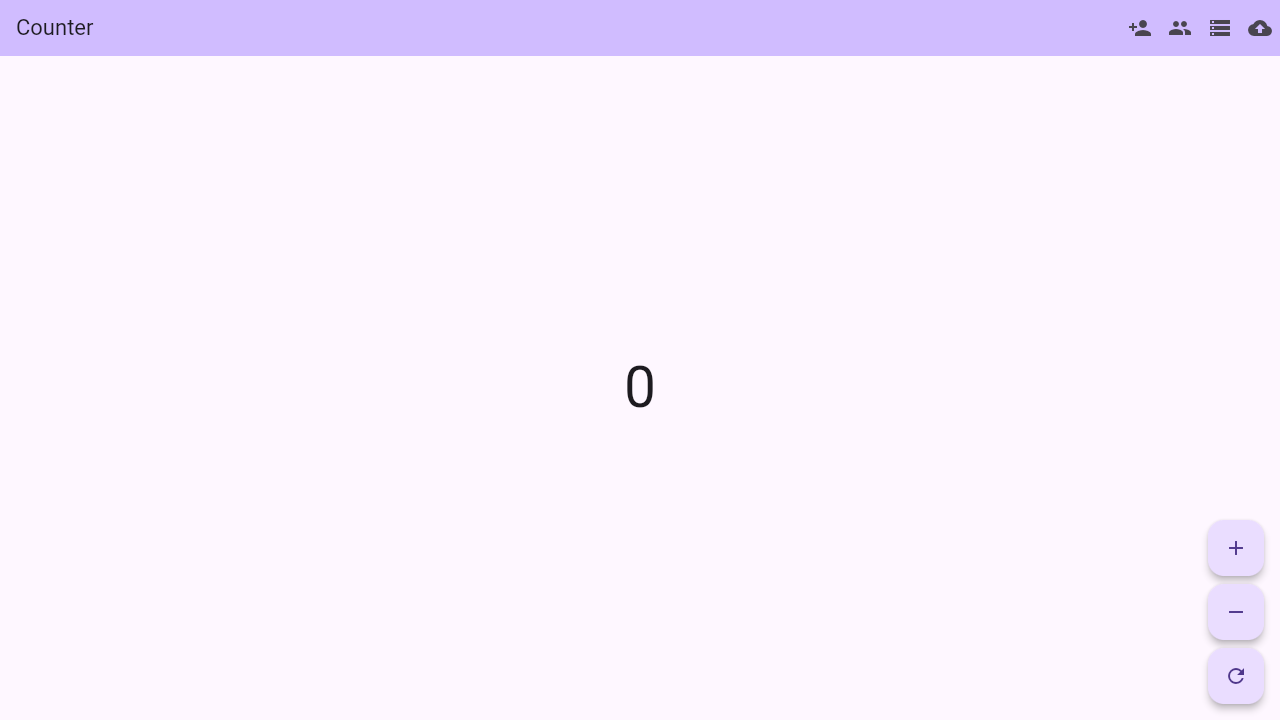

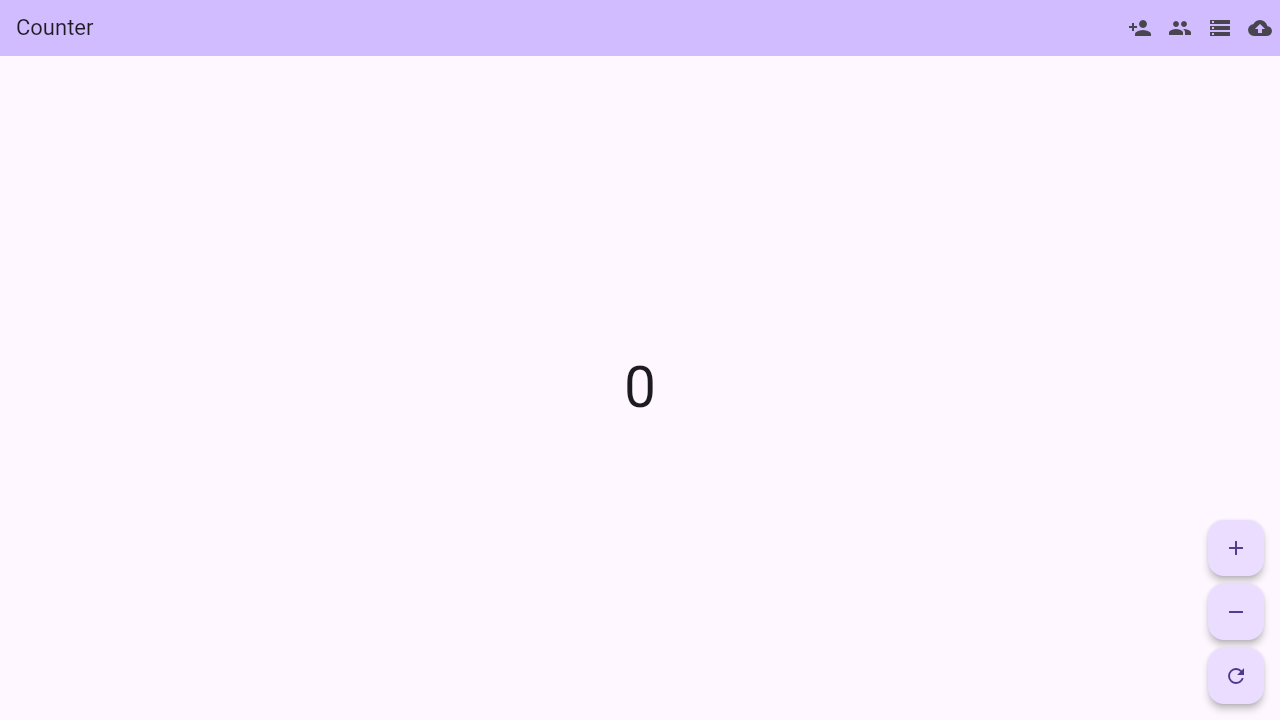